Searches for flights from Boston to Dublin, selects a flight option, and completes the purchase form with passenger and payment details.

Starting URL: https://blazedemo.com/

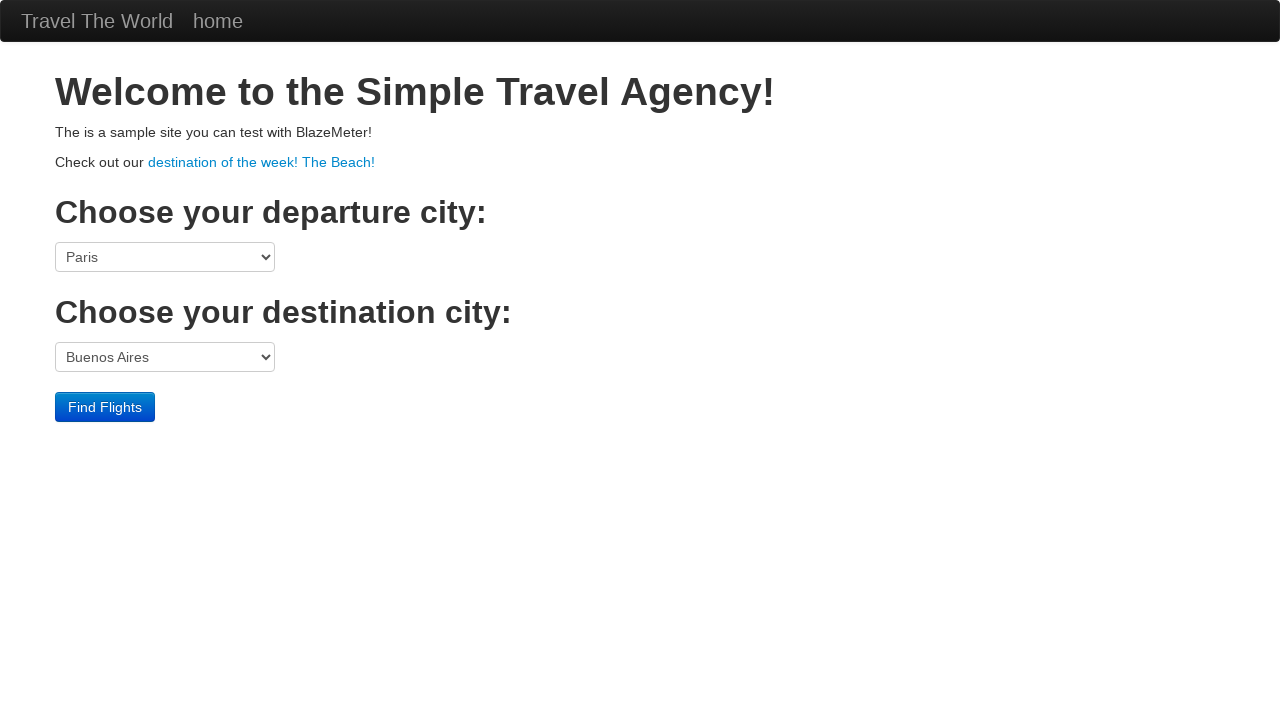

Selected Boston as departure city on select[name='fromPort']
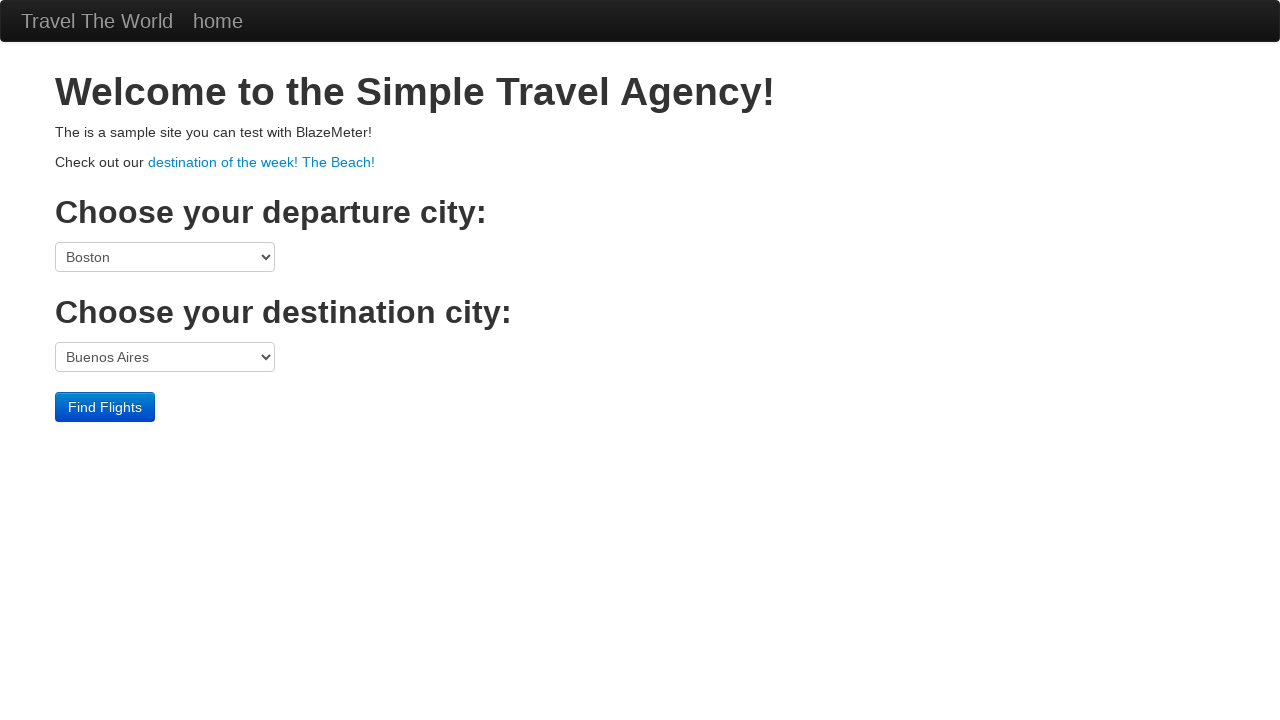

Selected Dublin as destination city on select[name='toPort']
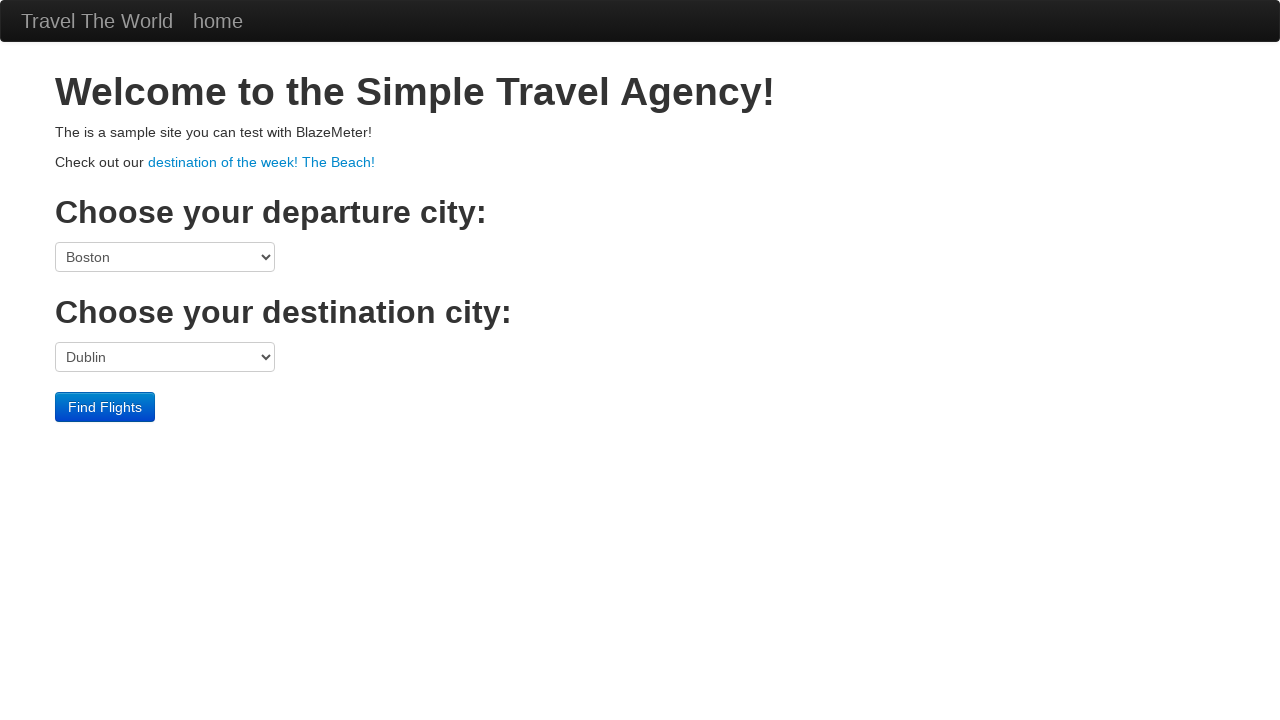

Clicked Find Flights button at (105, 407) on input[value='Find Flights']
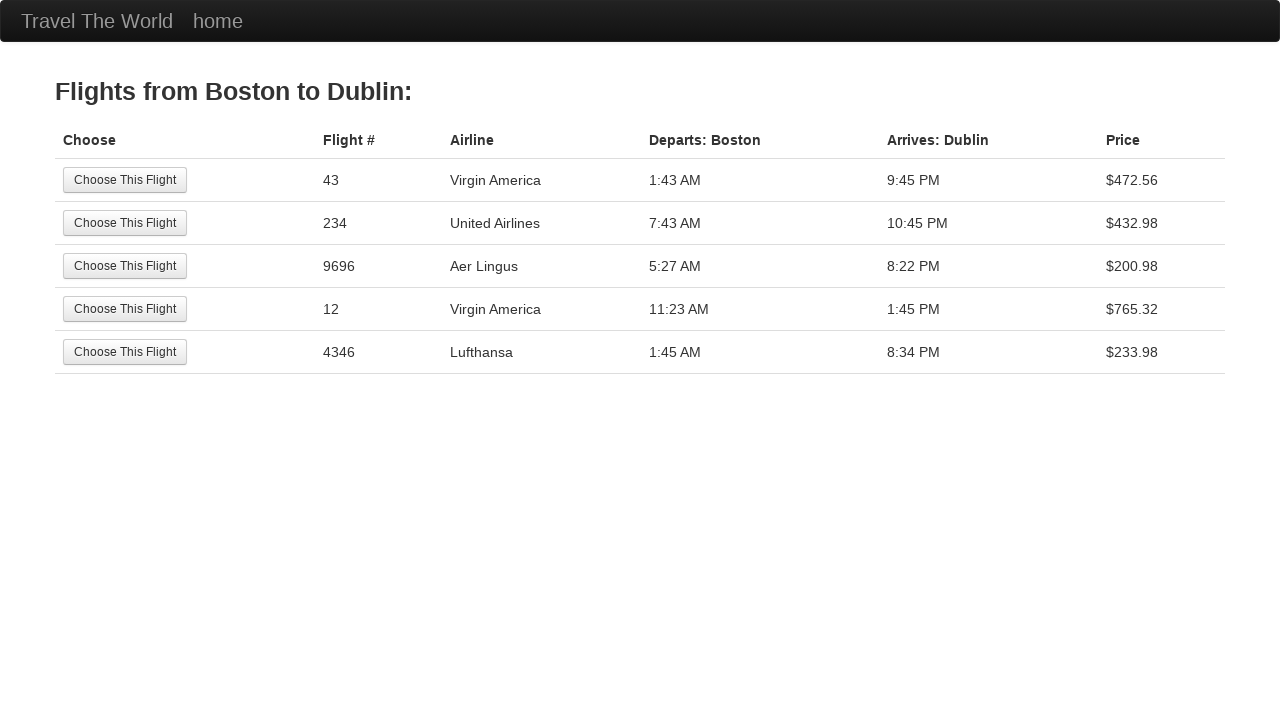

Flight results table loaded
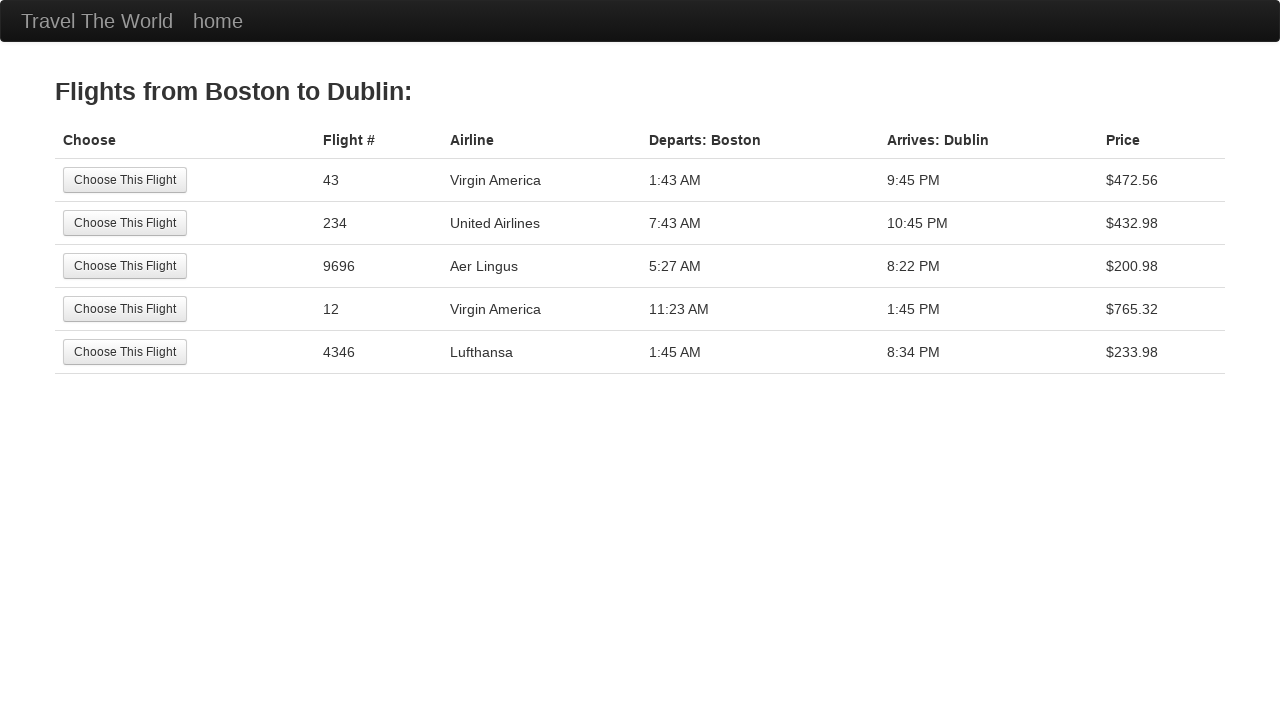

Selected the third flight option at (125, 266) on xpath=//table[@class='table']//tr[3]//td[1]//input
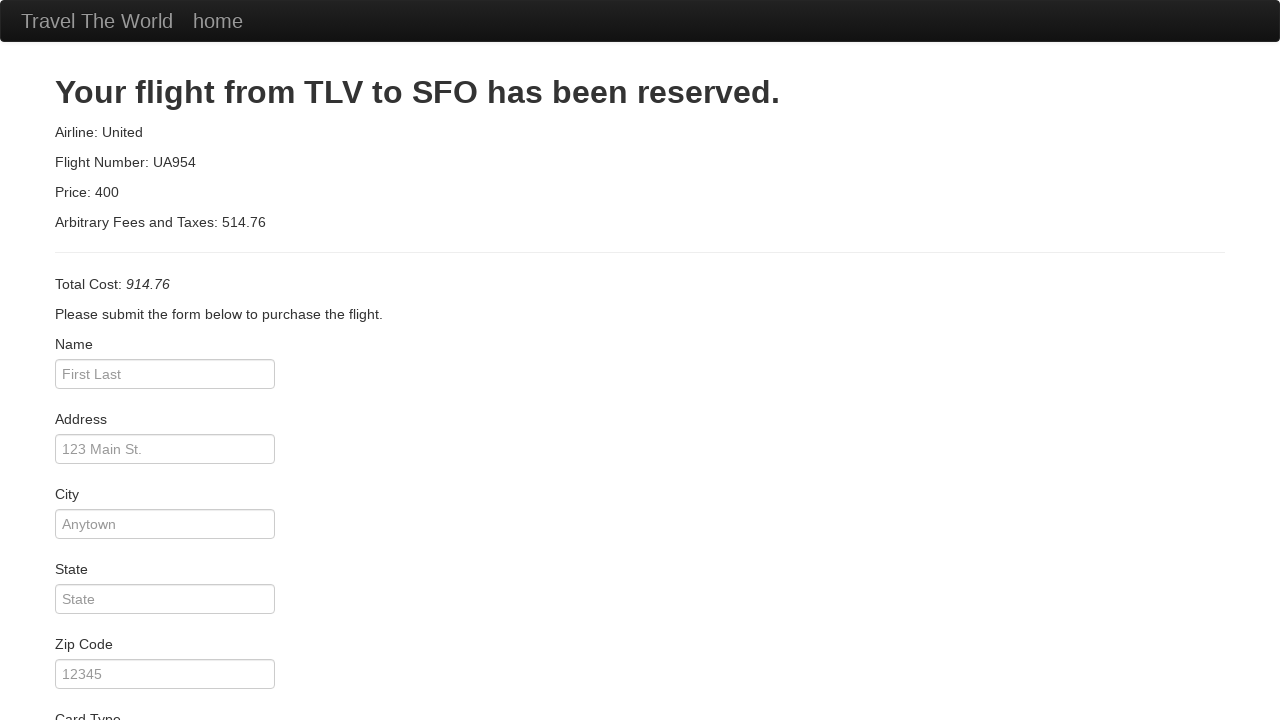

Filled passenger name as 'Michael Johnson' on input#inputName
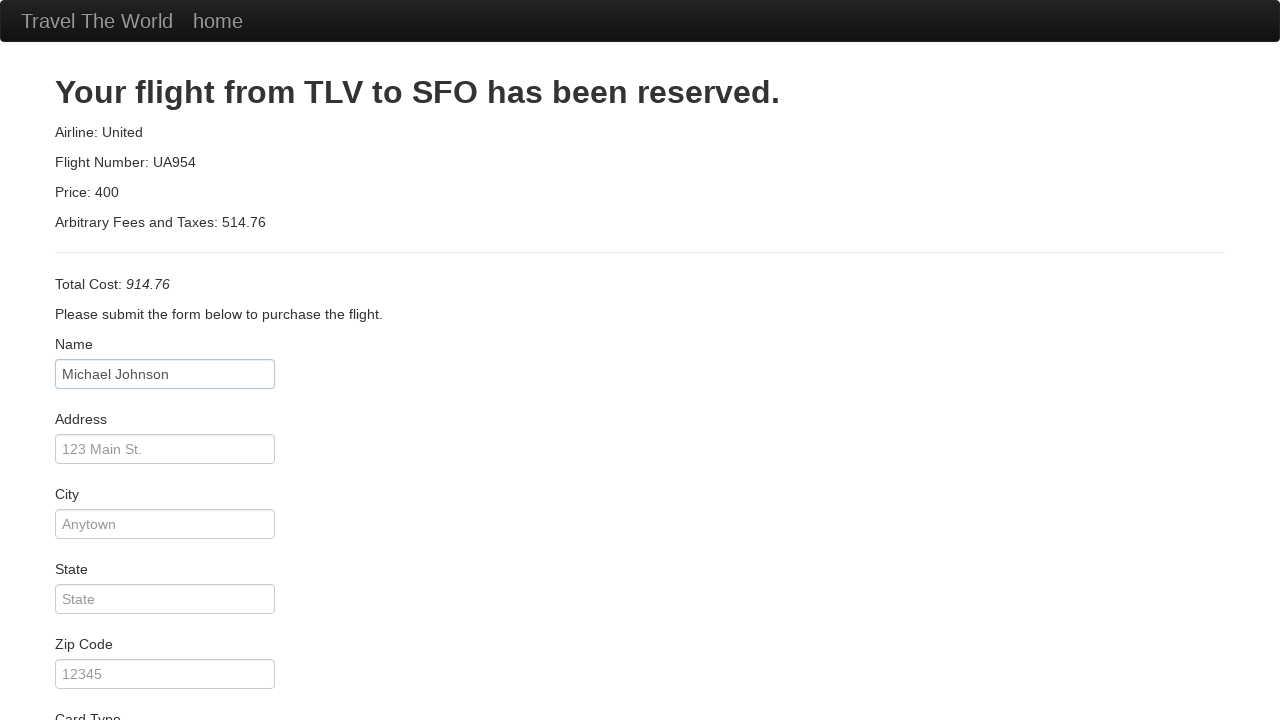

Filled address as '742 Evergreen Terrace, Springfield' on input#address
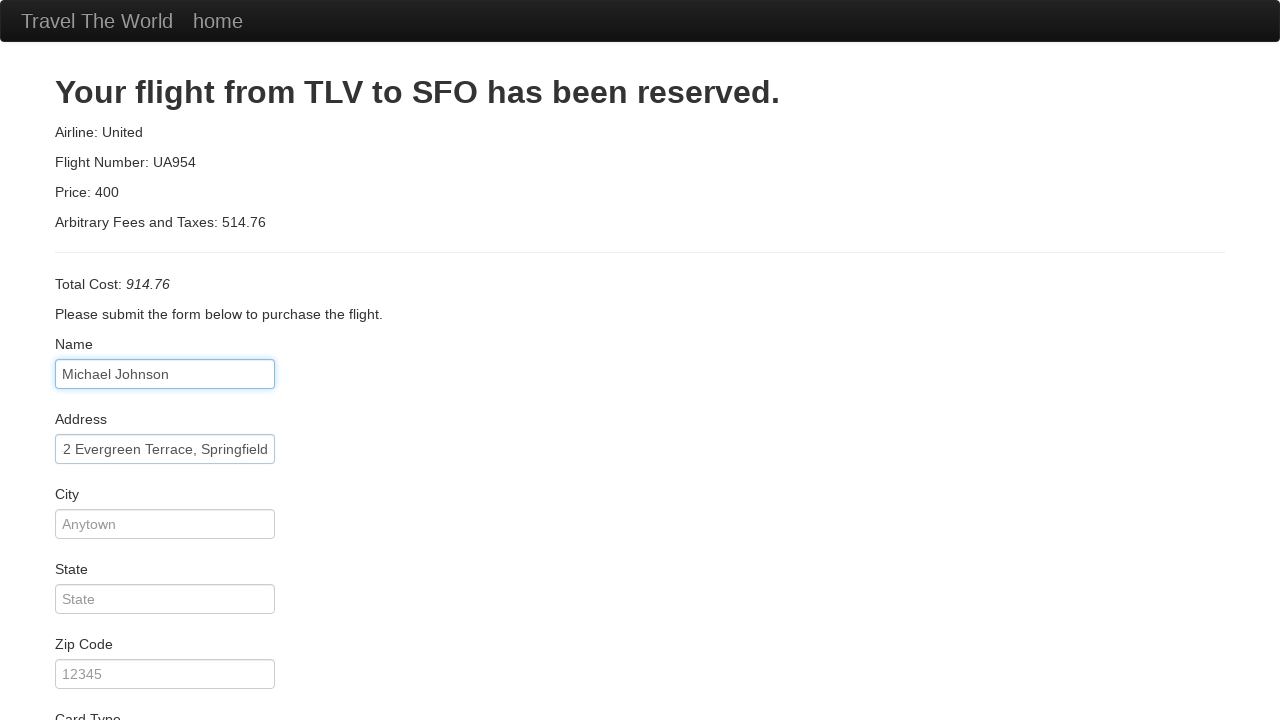

Filled city as 'Portland' on input#city
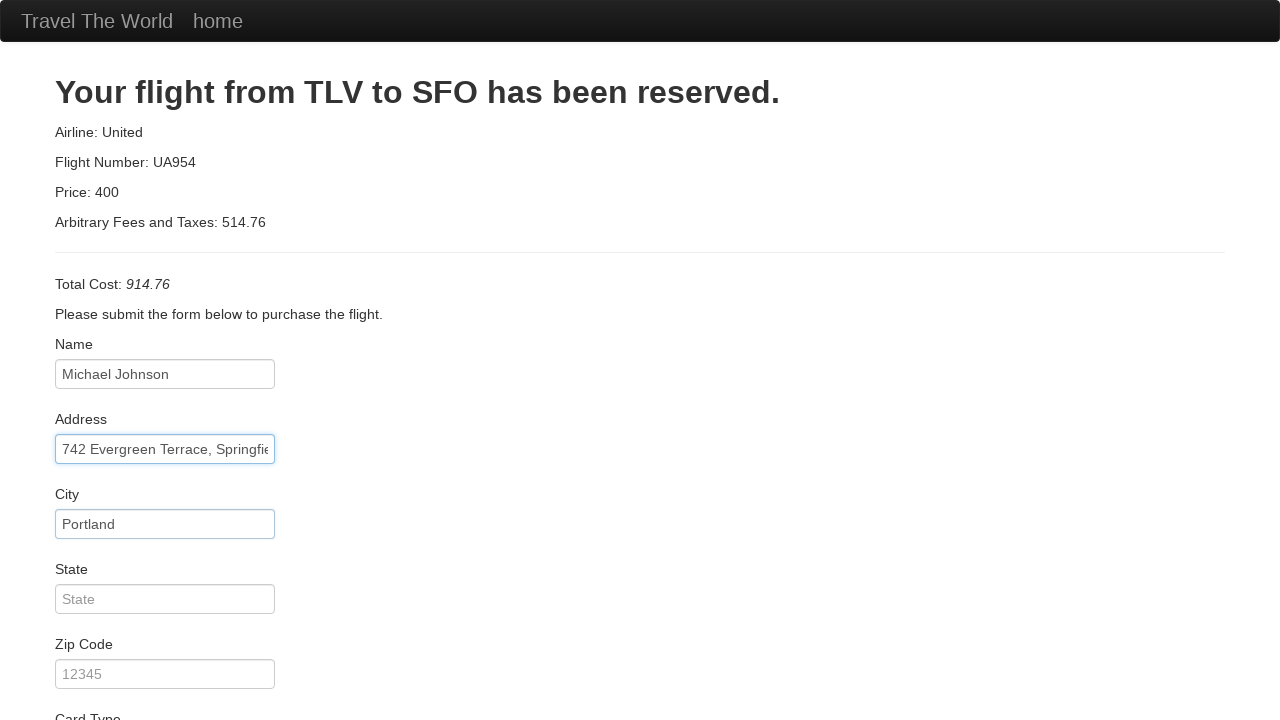

Filled state as 'Oregon' on input#state
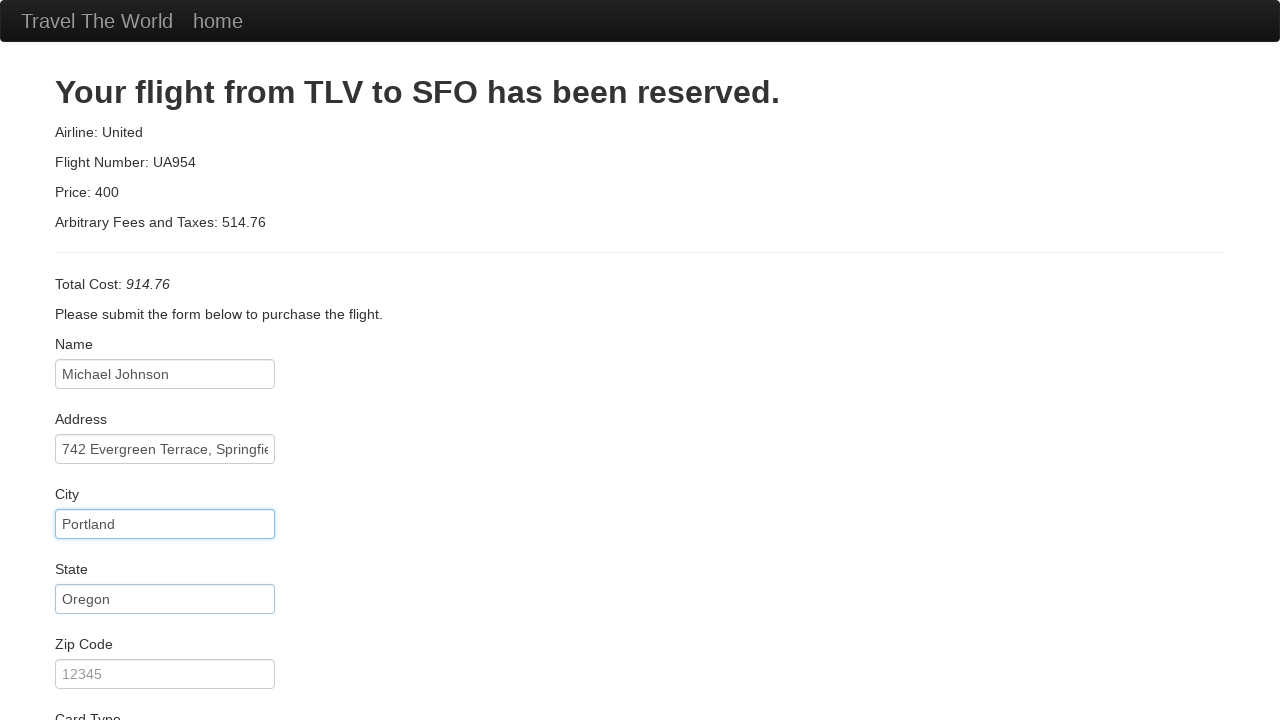

Filled zip code as '97201' on input#zipCode
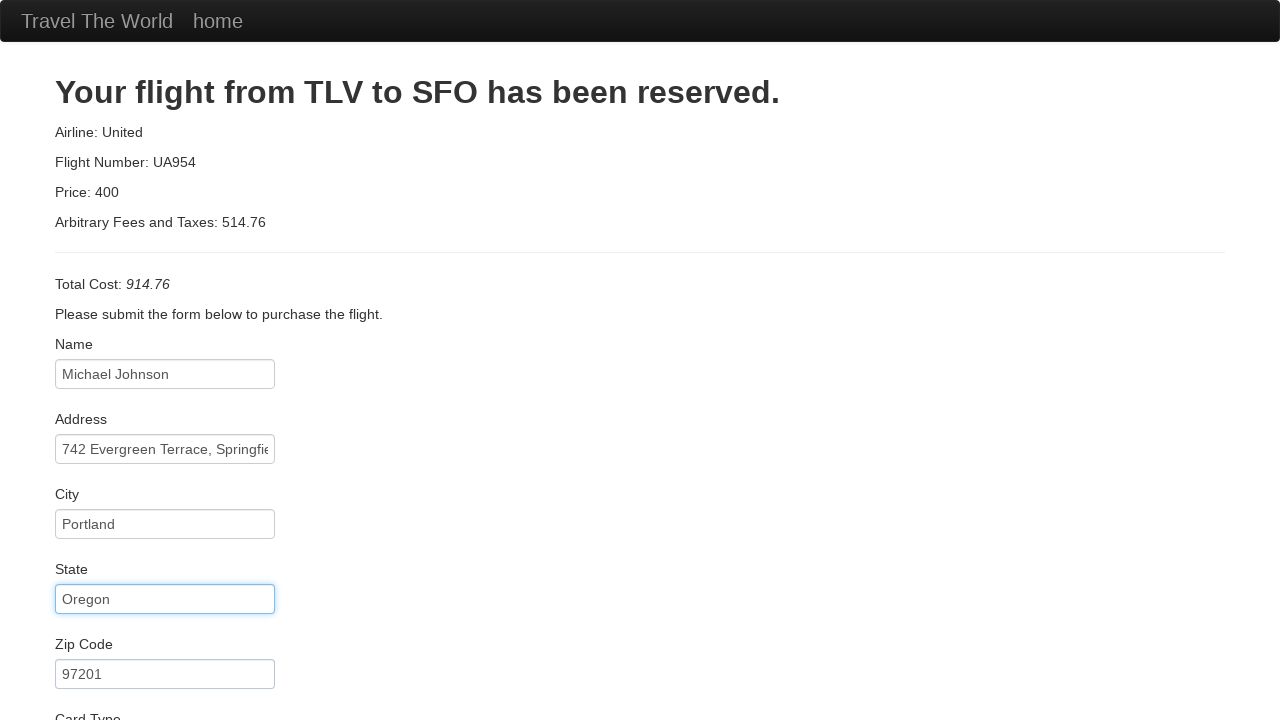

Selected card type as 'dinersclub' on select[name='cardType']
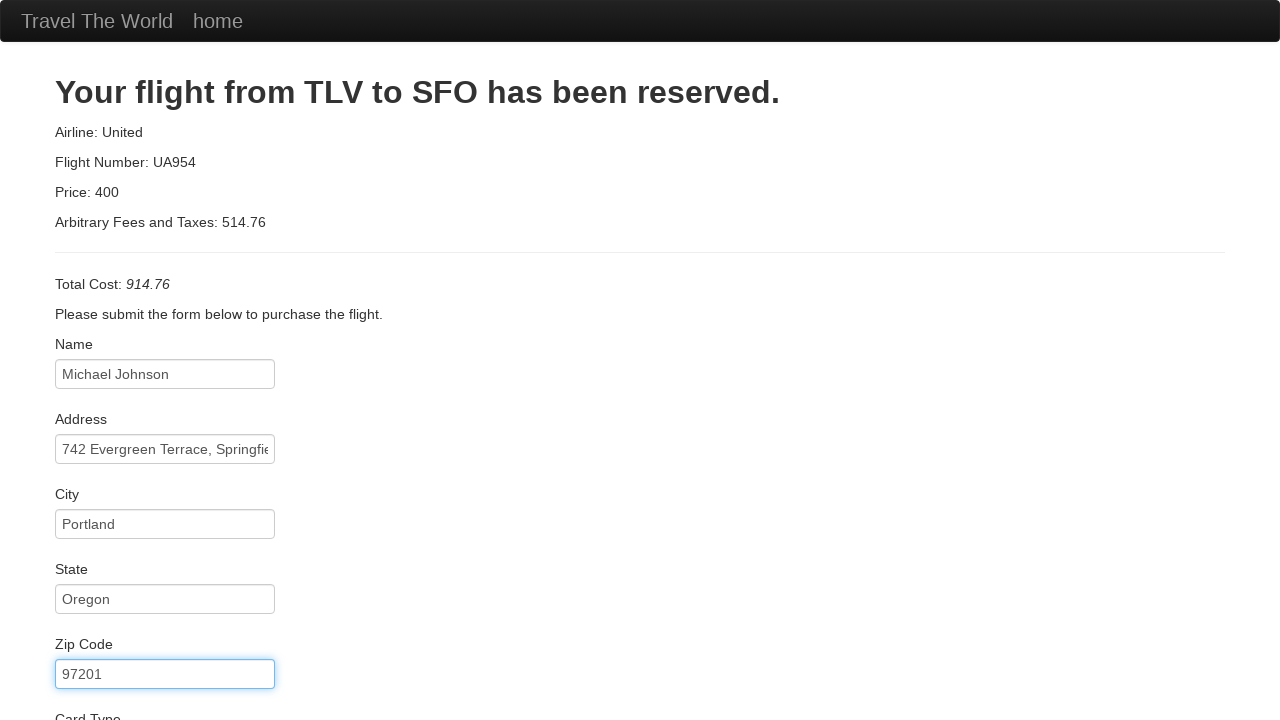

Filled credit card number on input#creditCardNumber
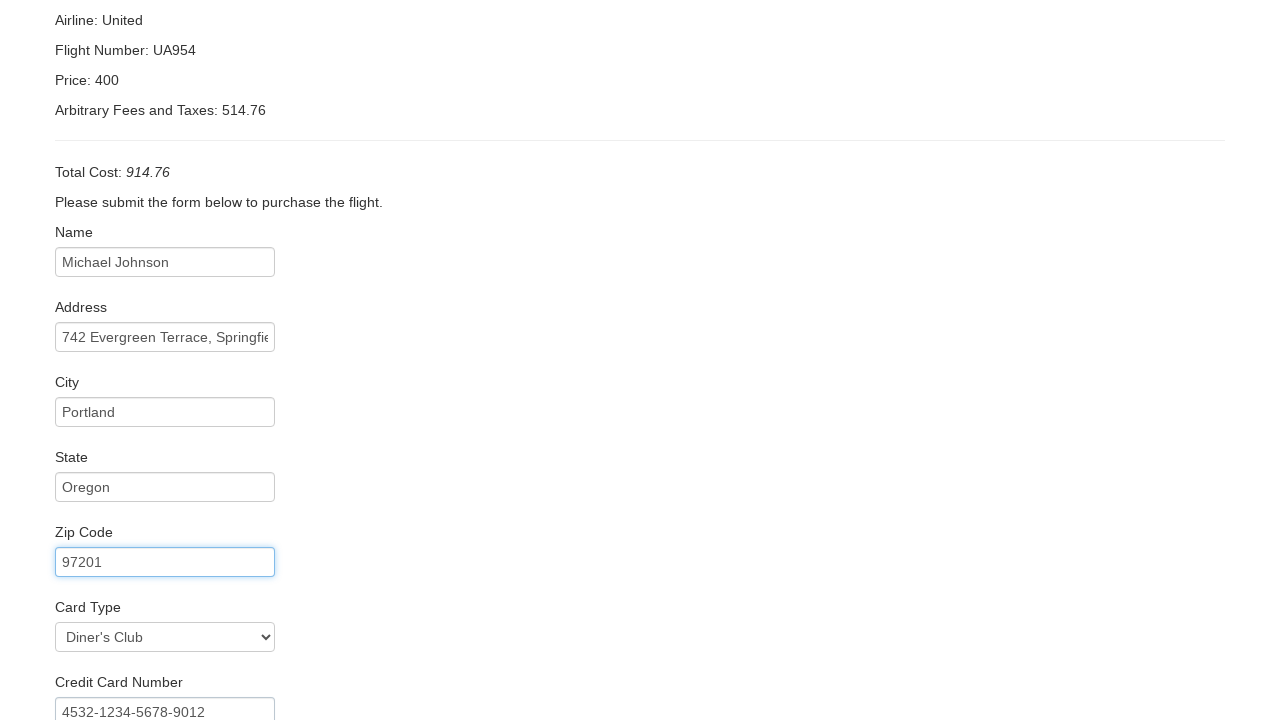

Filled credit card month as 'September' on input#creditCardMonth
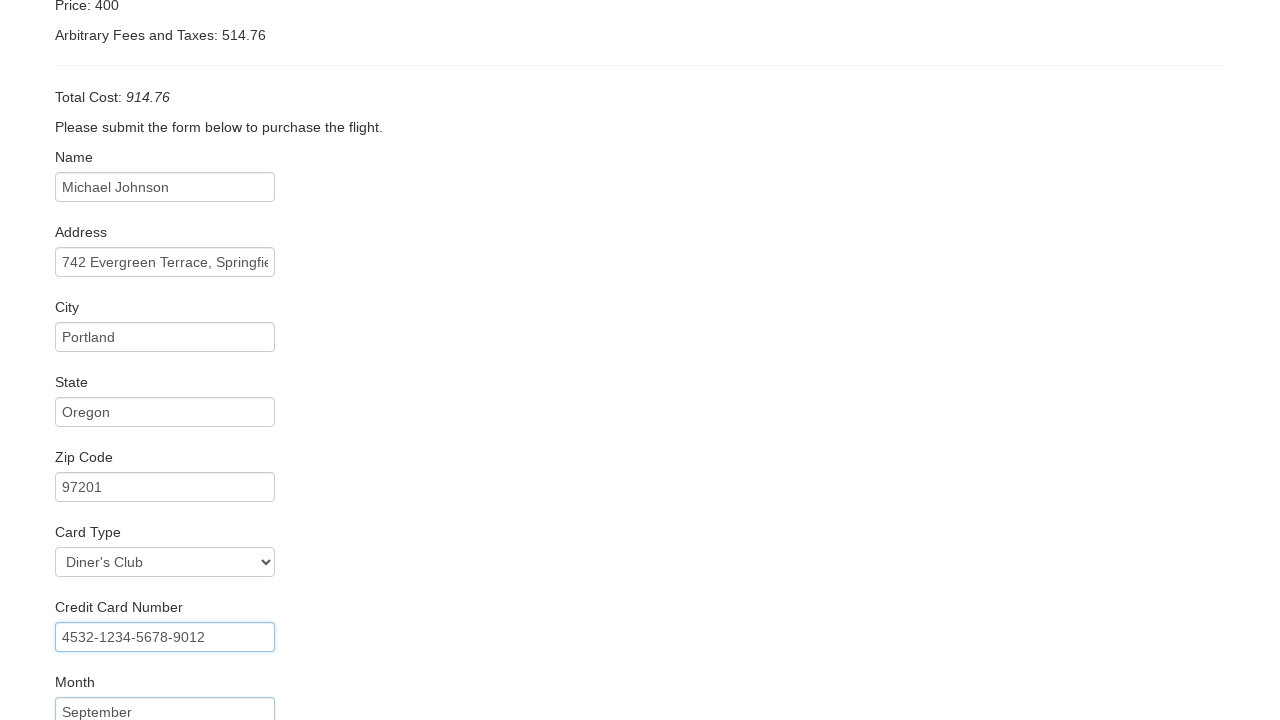

Filled credit card year as '2025' on input#creditCardYear
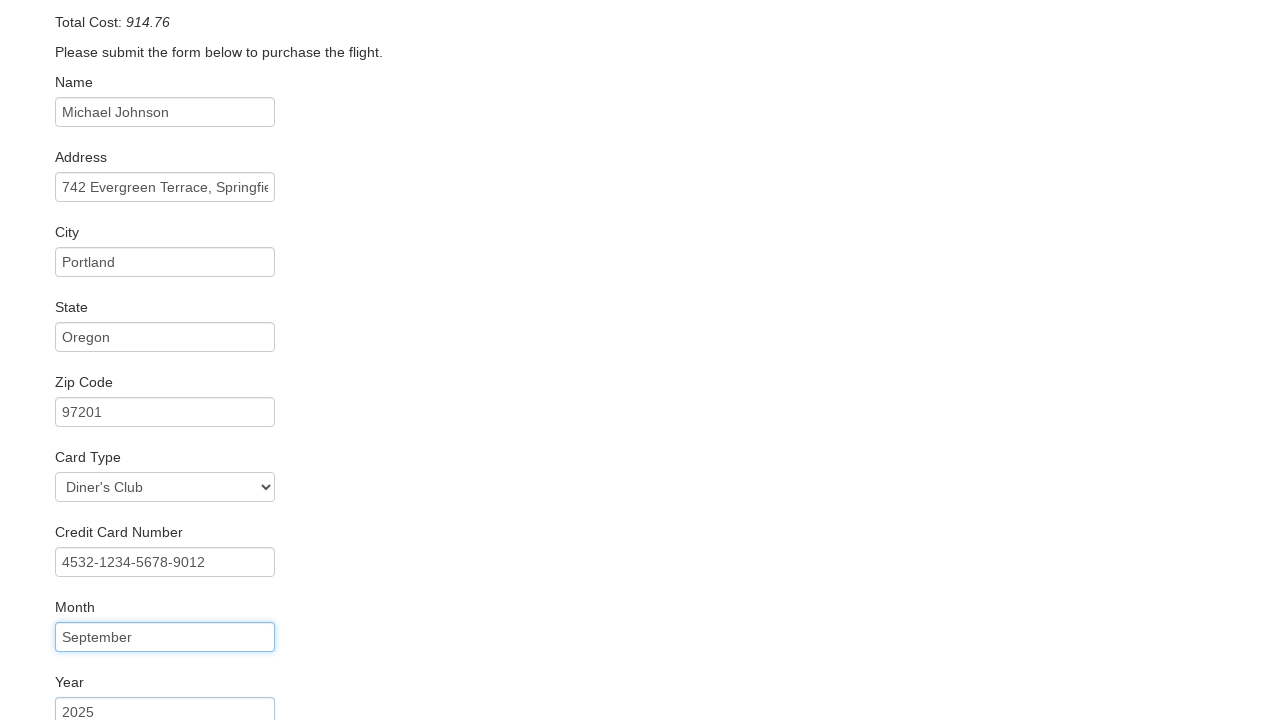

Filled name on card as 'Michael A Johnson' on input#nameOnCard
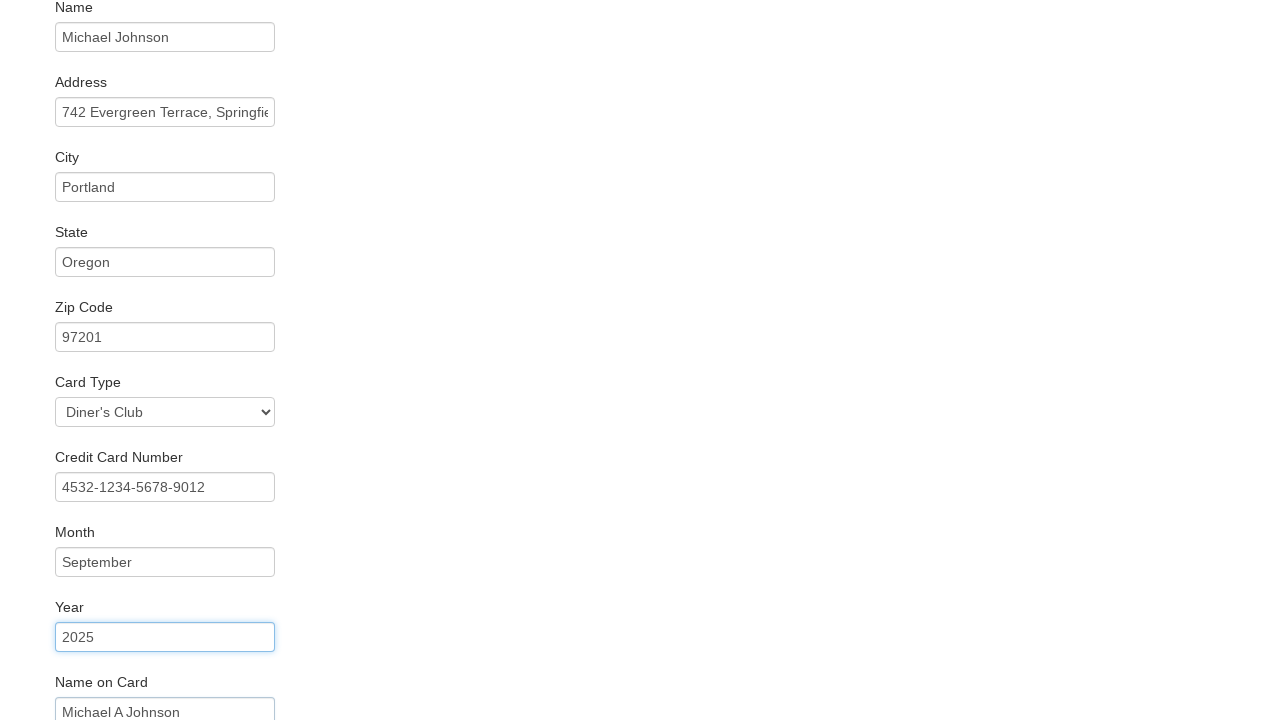

Checked 'Remember me' checkbox at (62, 656) on input#rememberMe
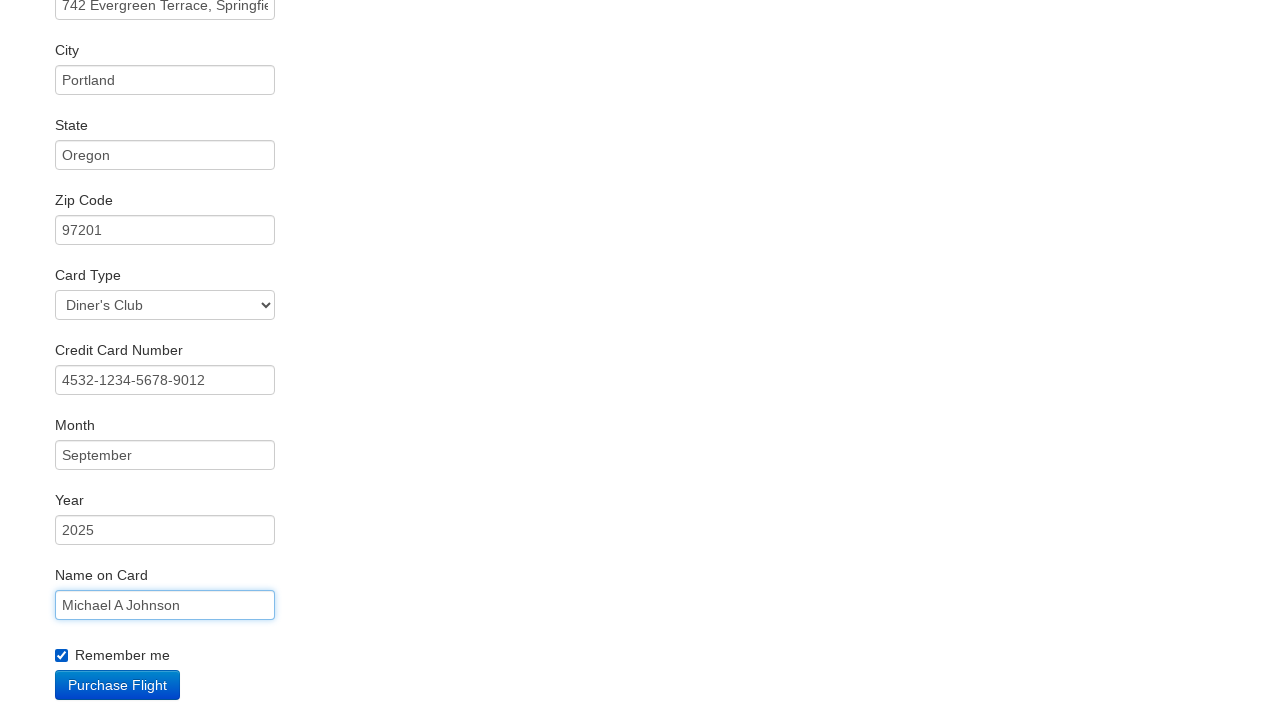

Clicked Purchase Flight button to complete the booking at (118, 685) on input[value='Purchase Flight']
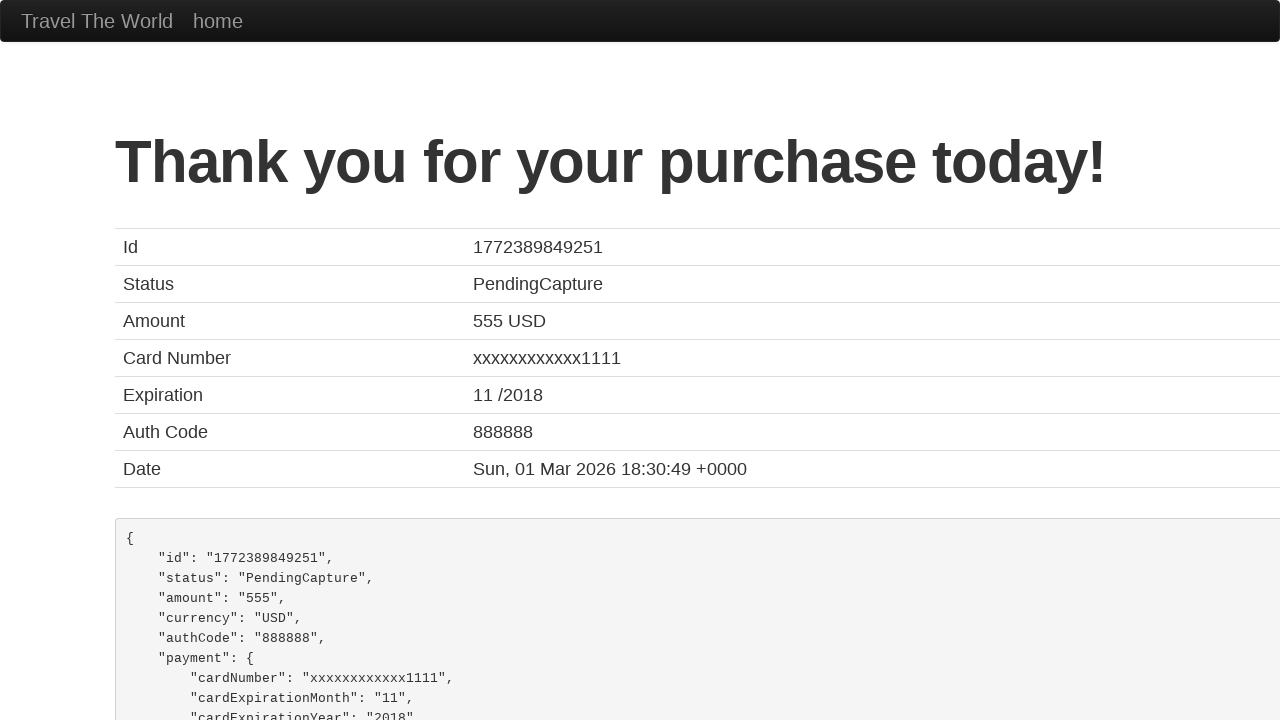

Confirmation page loaded with heading
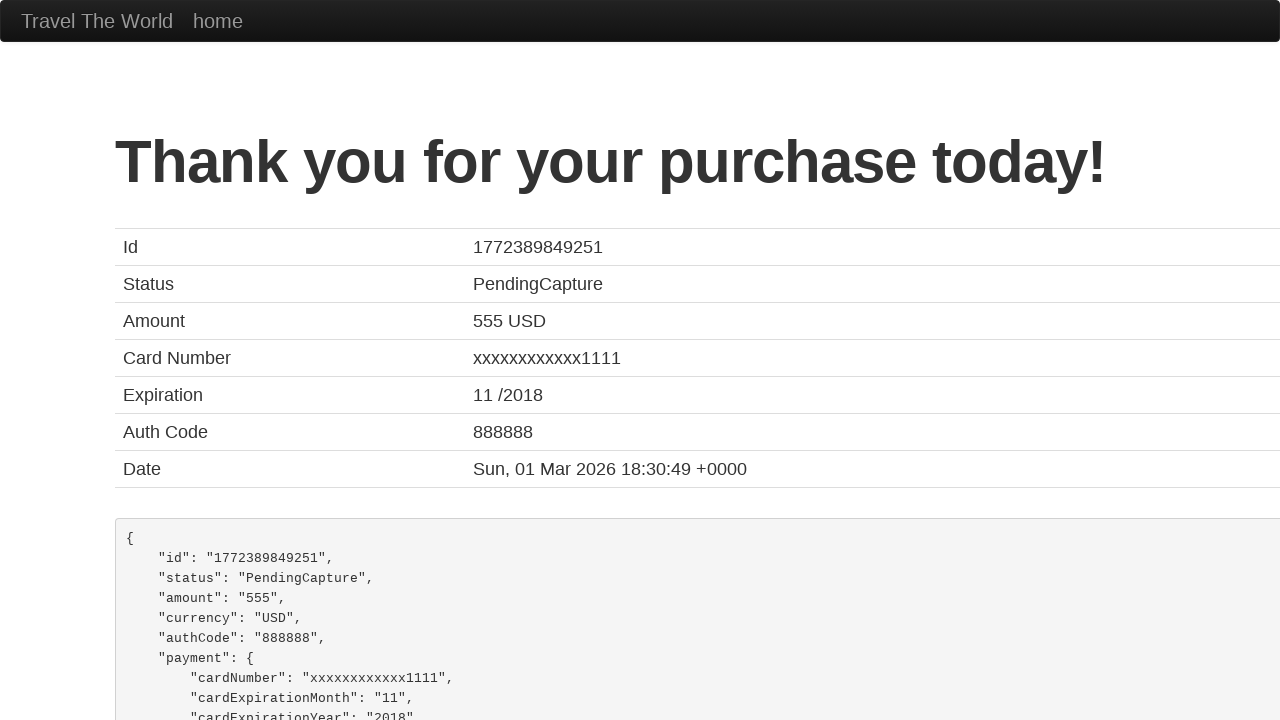

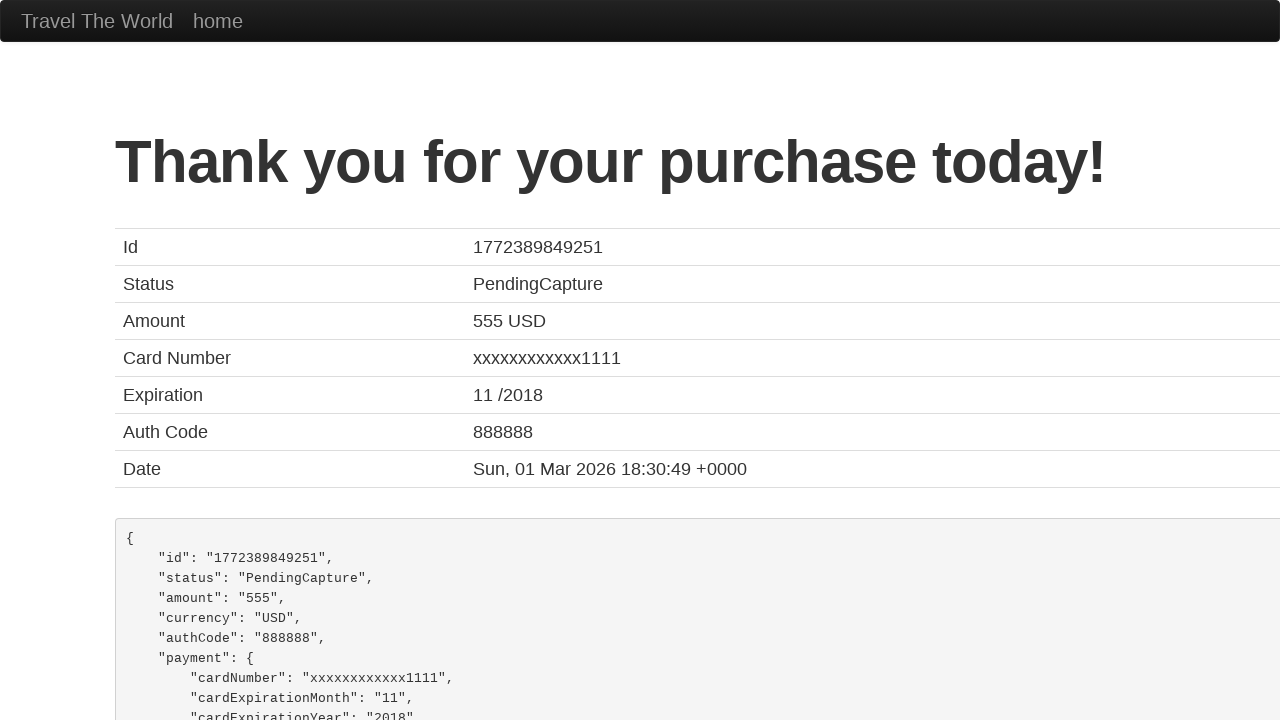